Tests checkbox functionality by checking a Sunday checkbox and verifying it becomes checked

Starting URL: https://testautomationpractice.blogspot.com/

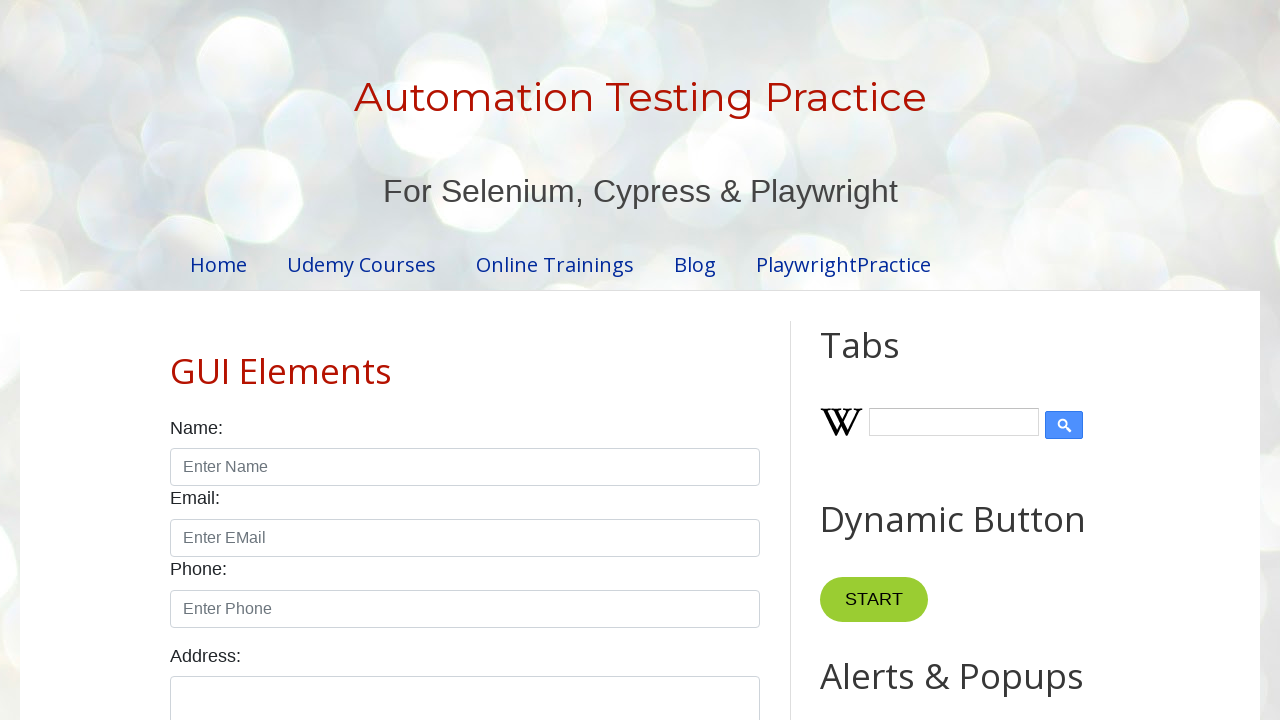

Checked the Sunday checkbox at (176, 360) on #sunday
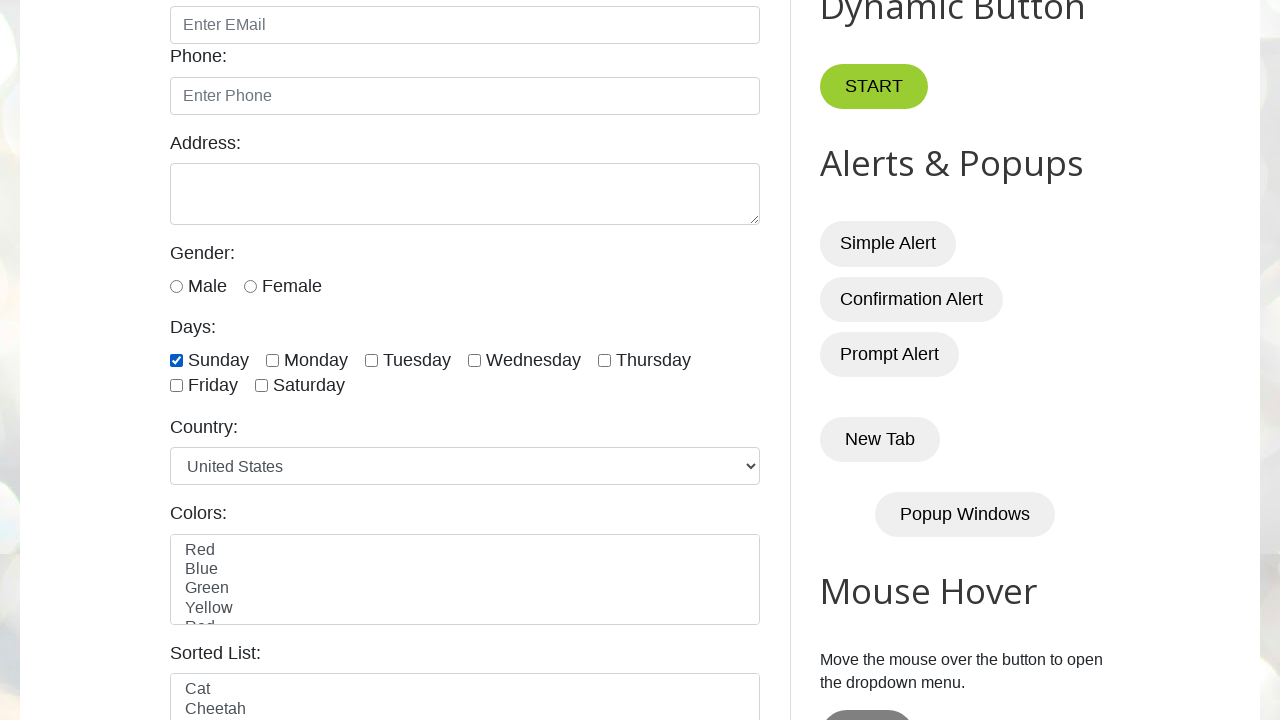

Verified that the Sunday checkbox is checked
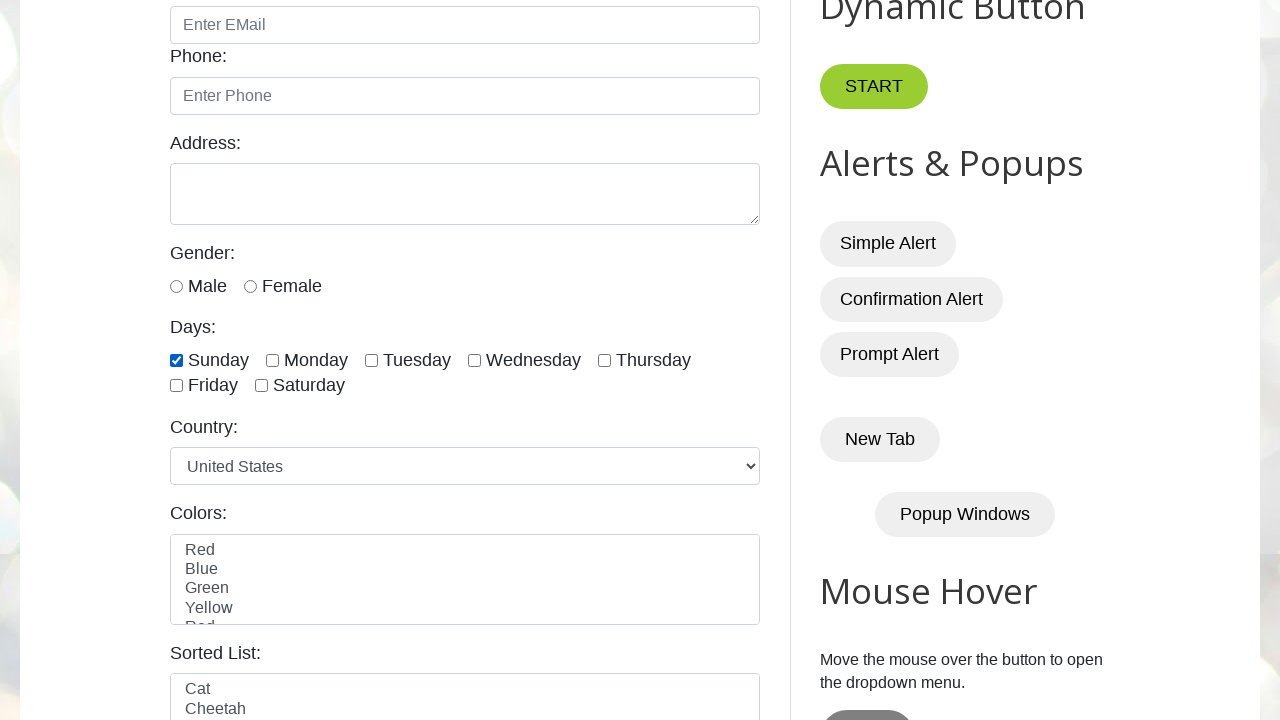

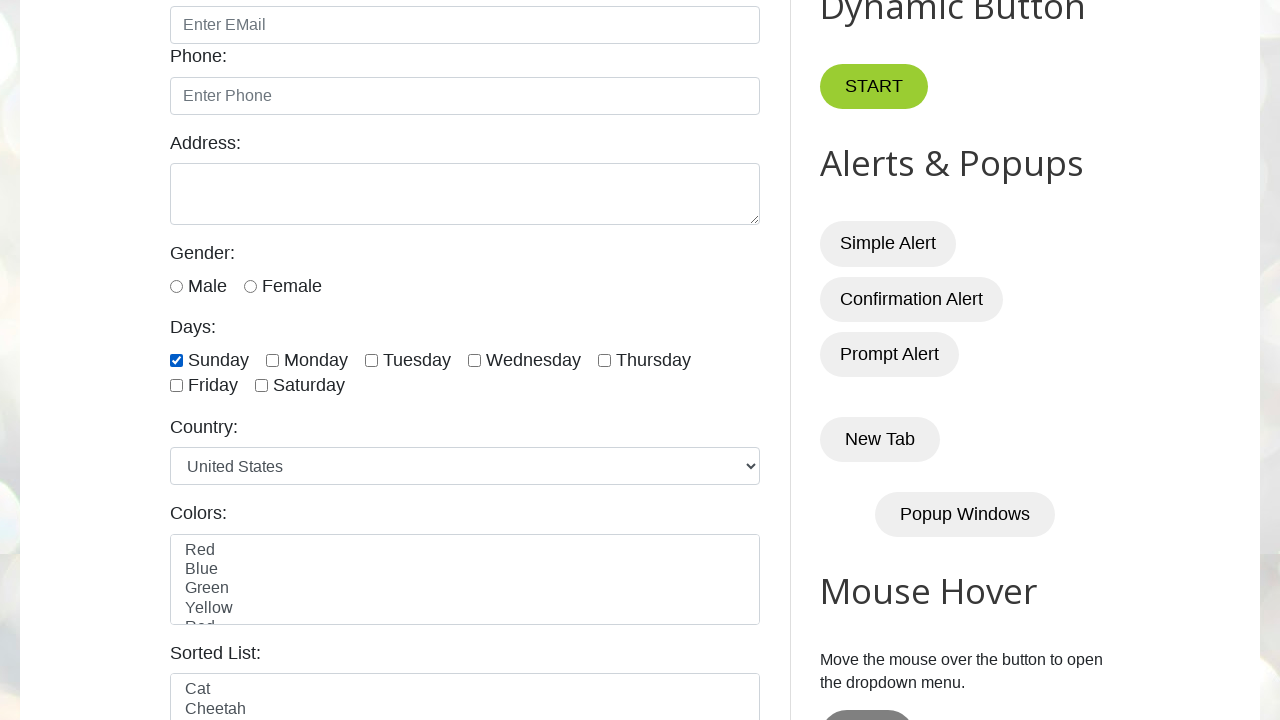